Tests hover functionality by moving mouse over a user avatar element and verifying that user information appears

Starting URL: http://the-internet.herokuapp.com/hovers

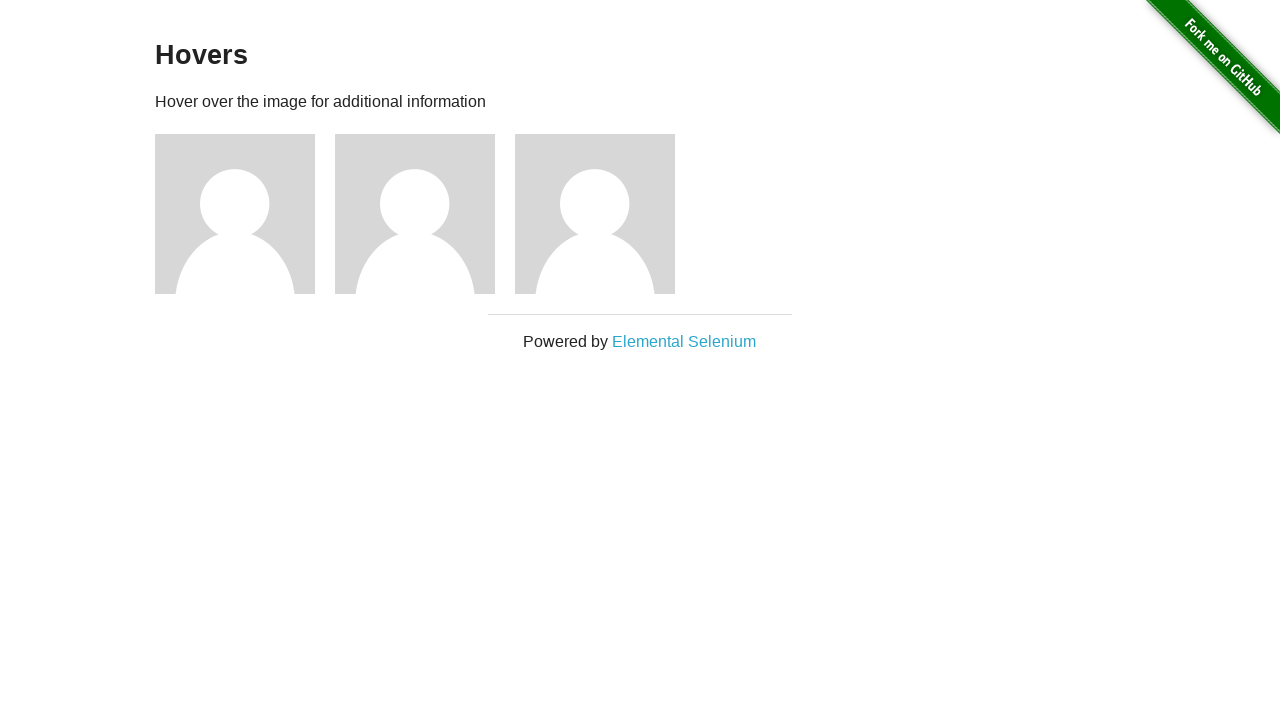

First user avatar became visible
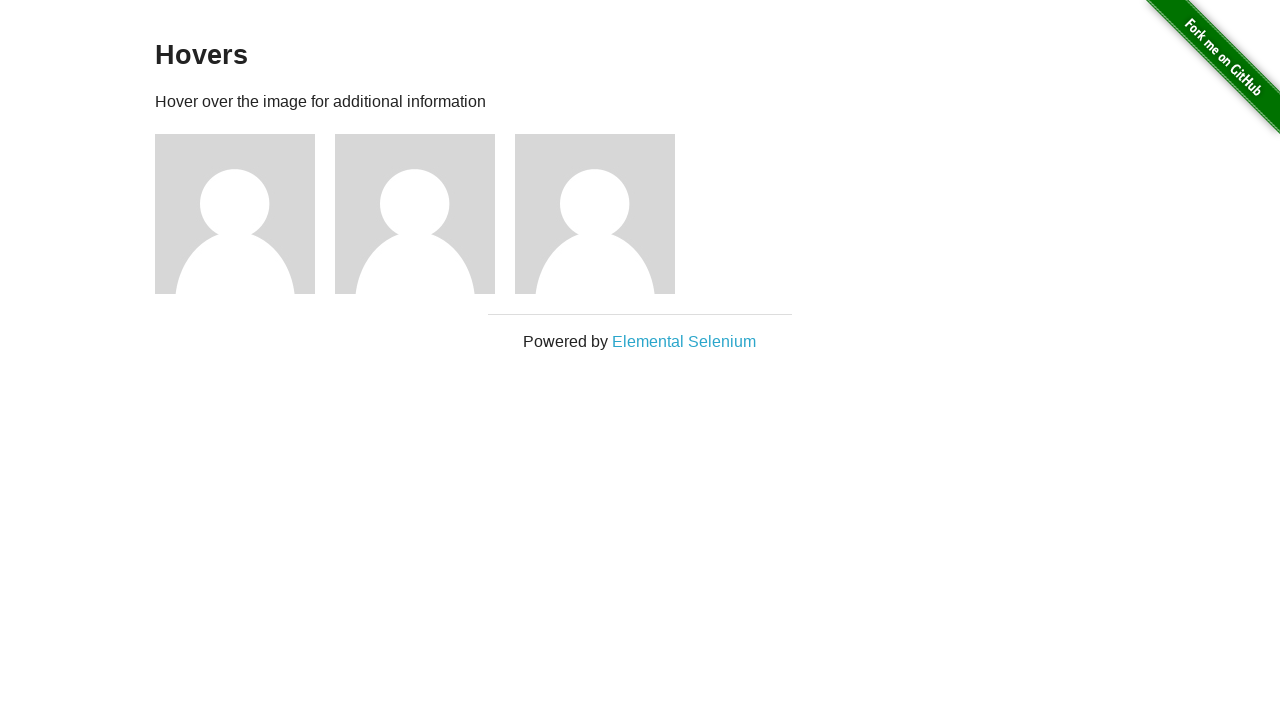

Hovered over first user avatar at (235, 214) on (//*[@alt='User Avatar'])[1]
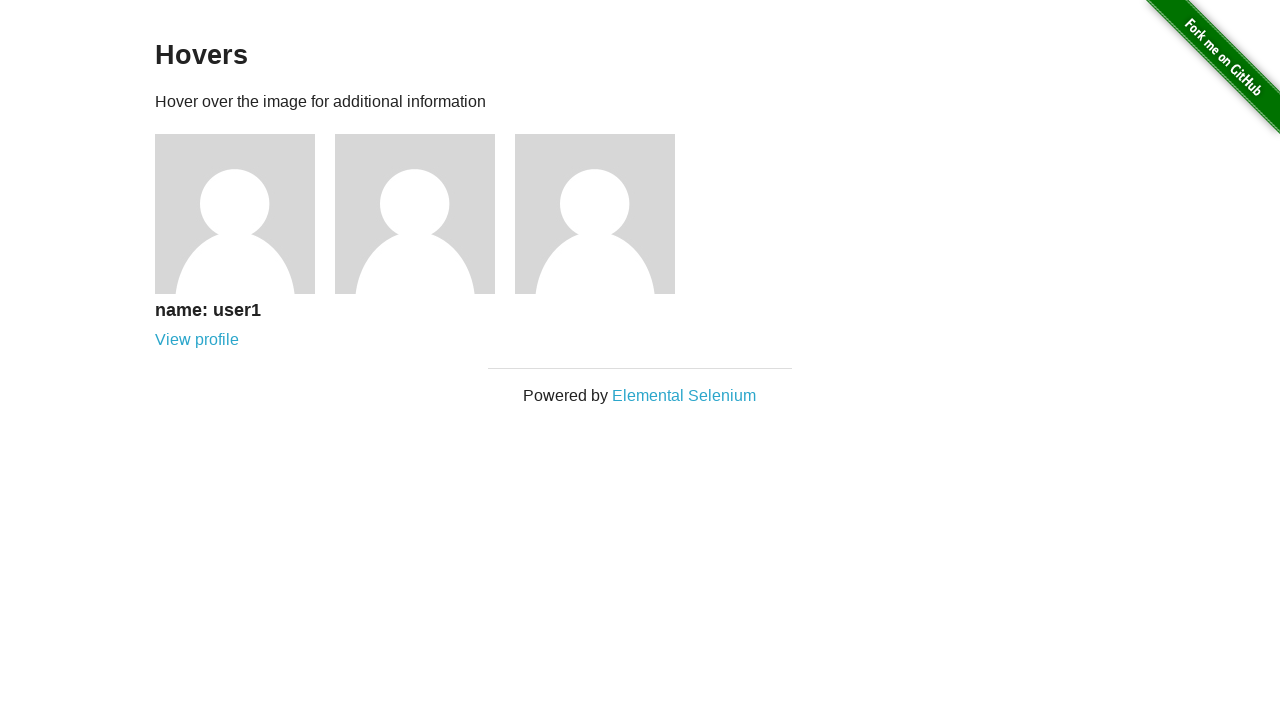

Retrieved user information text: 'name: user1'
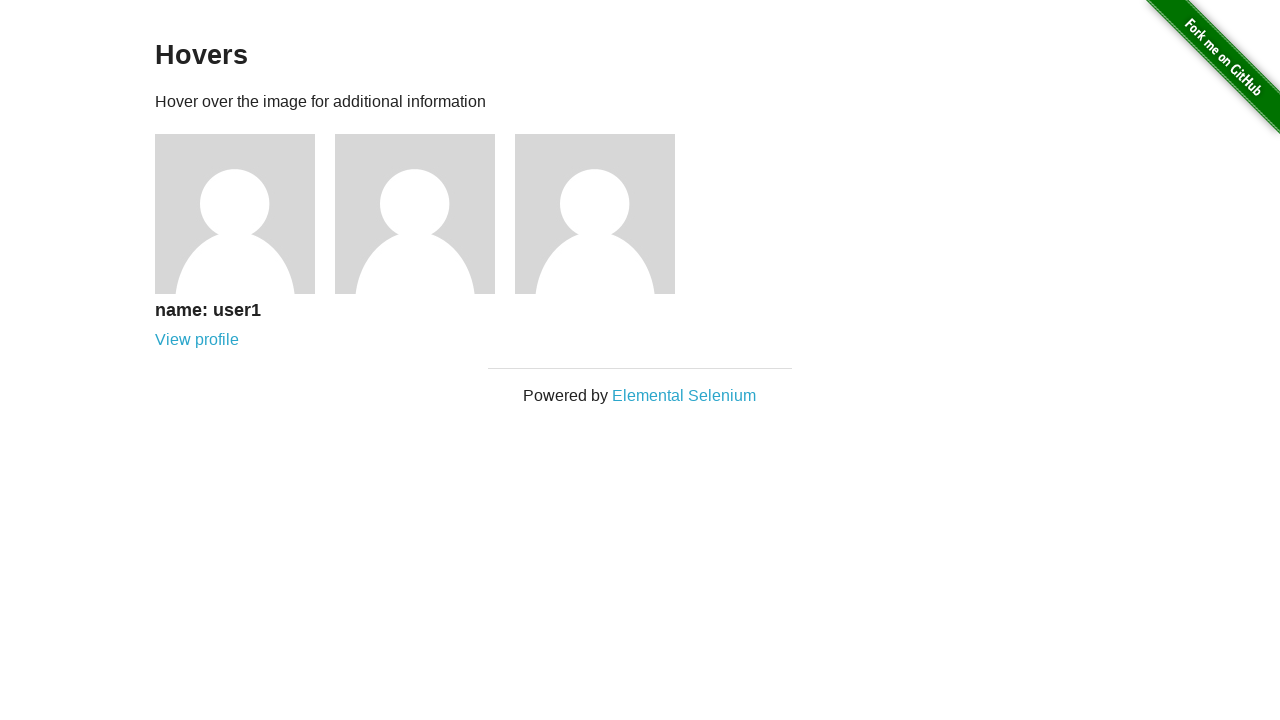

Assertion passed: user1 information displayed correctly after hover
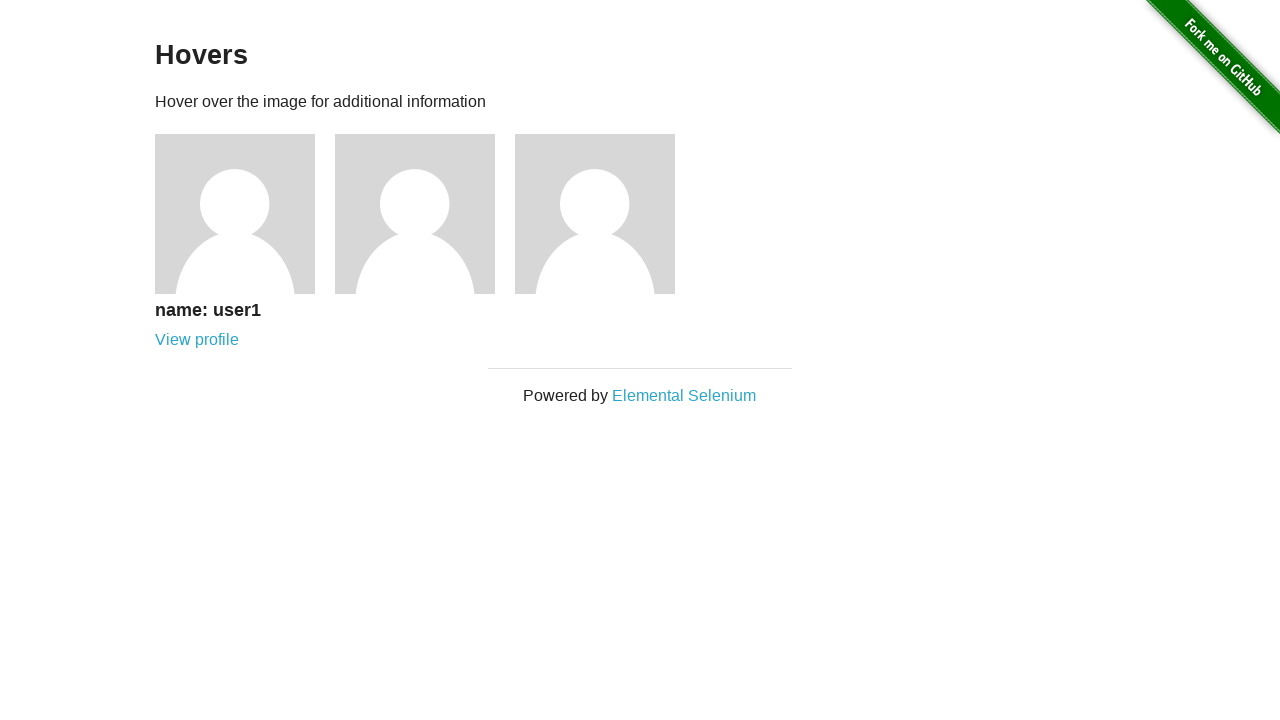

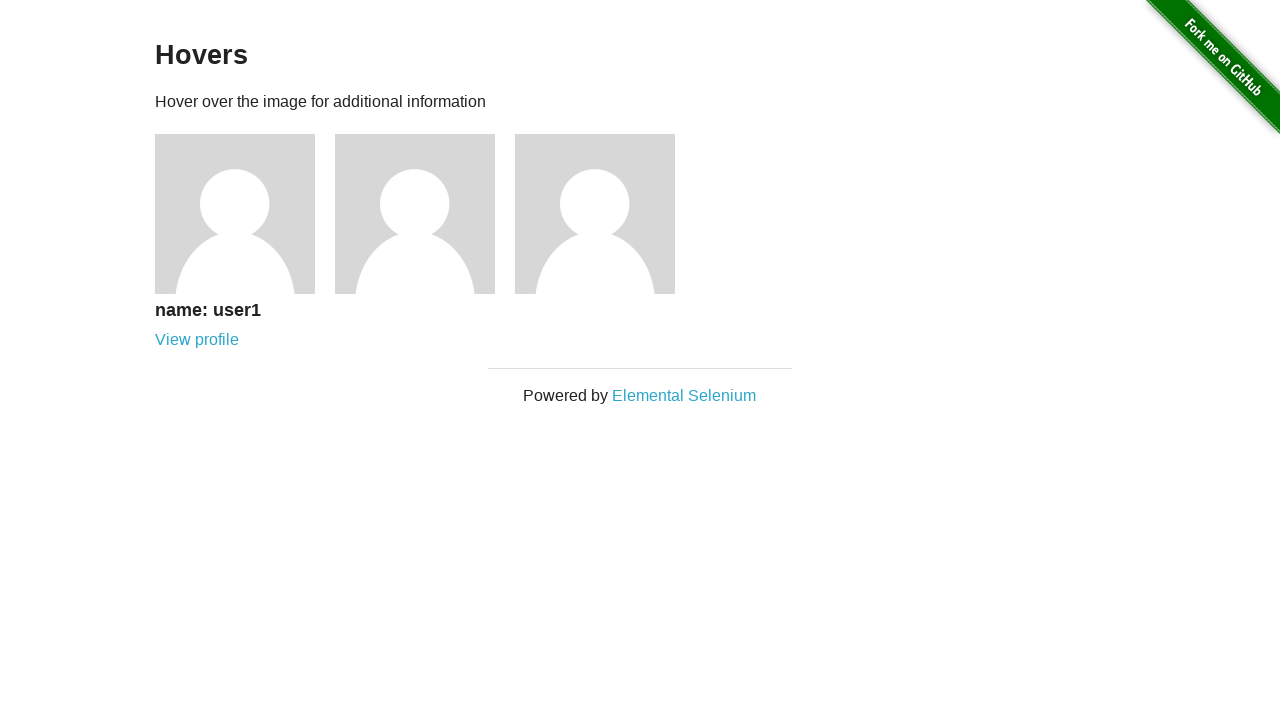